Tests scrolling functionality by scrolling to the footer element and verifying scroll position changes

Starting URL: https://webdriver.io/

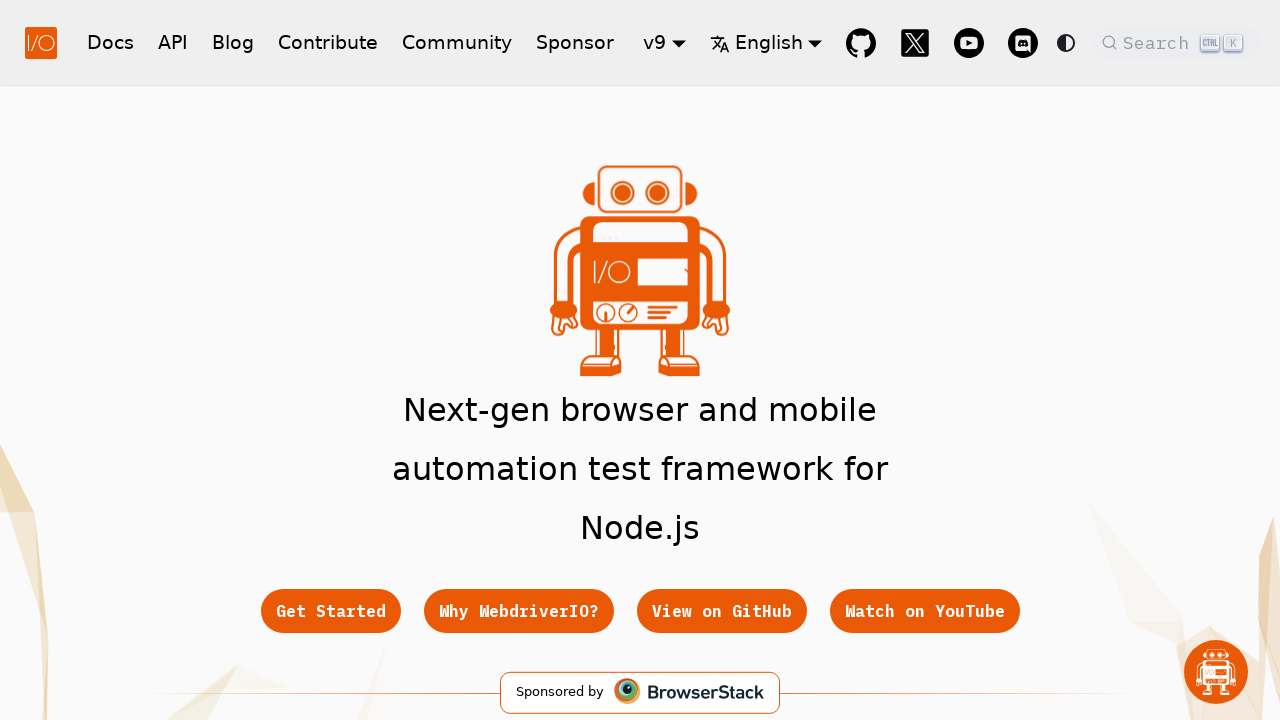

Evaluated initial scroll position
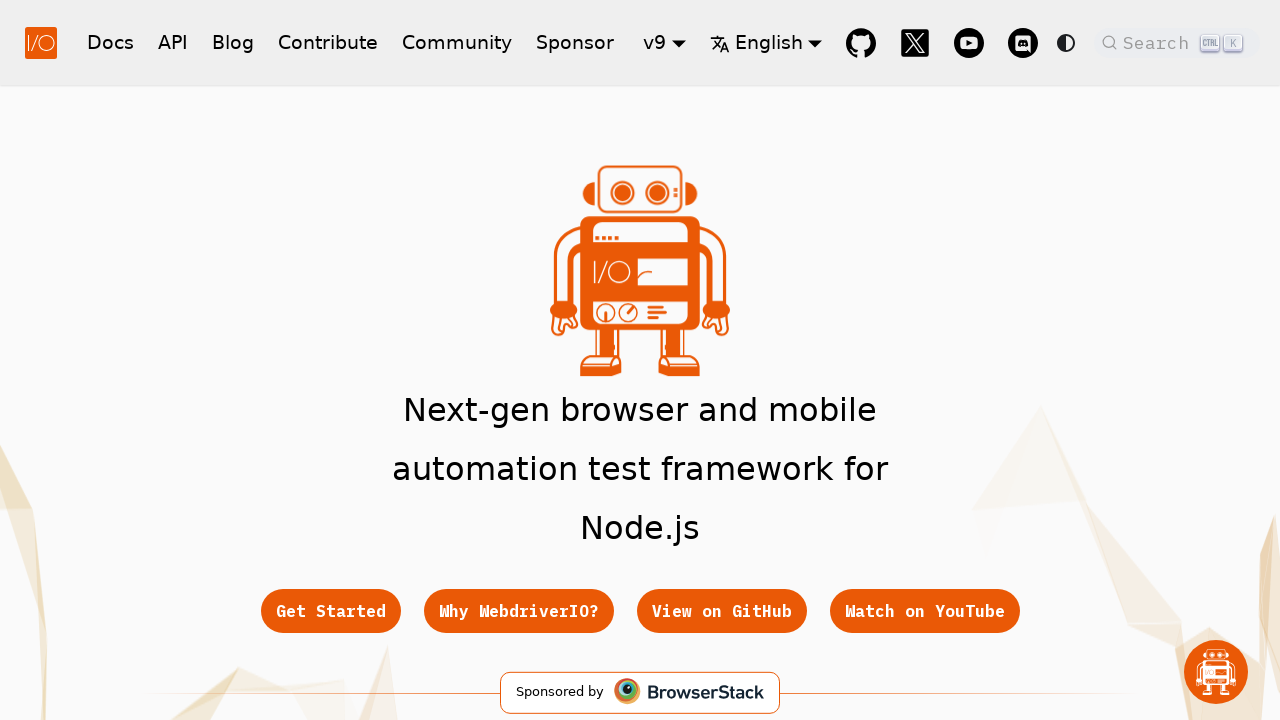

Verified initial scroll position is 0,0
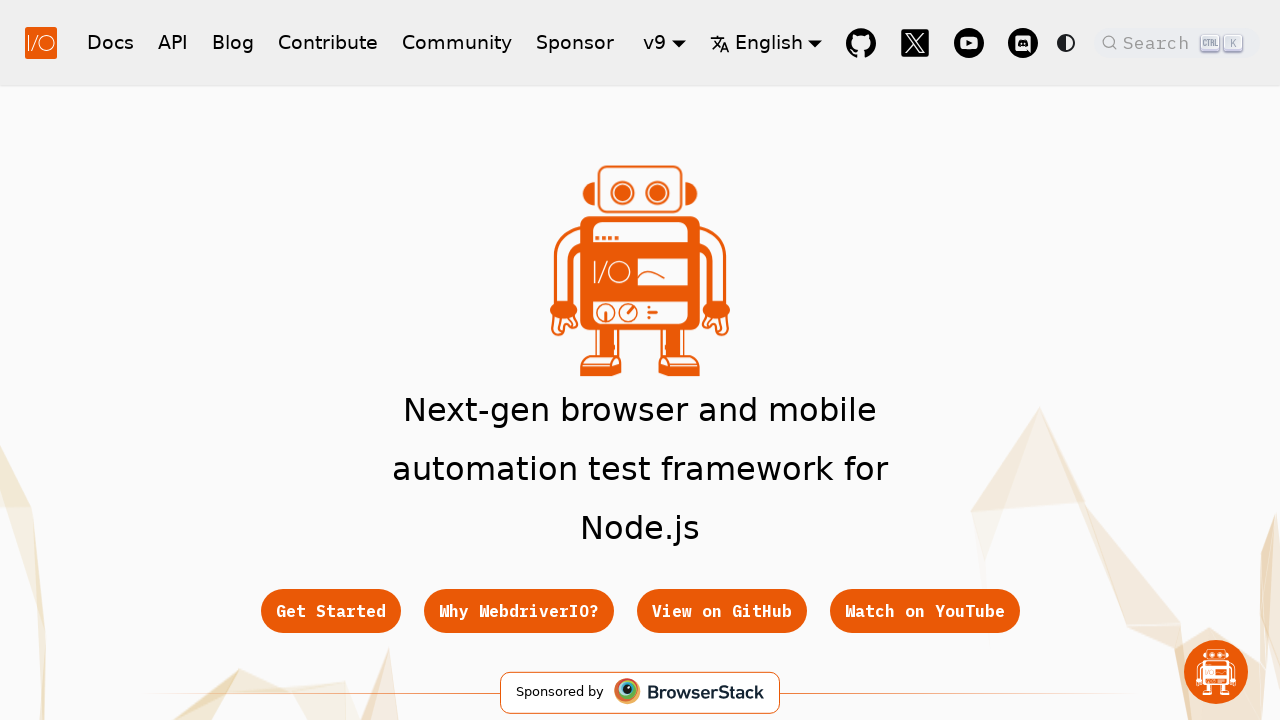

Scrolled footer element into view
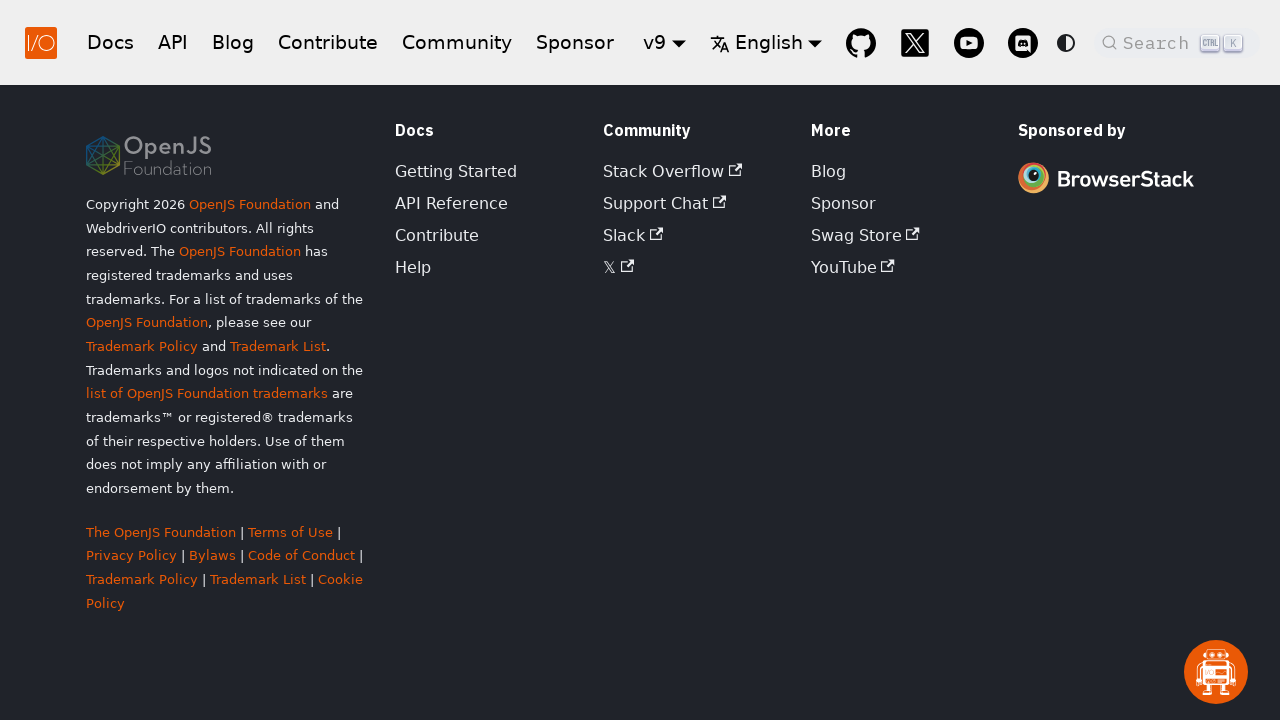

Evaluated scroll position after scrolling
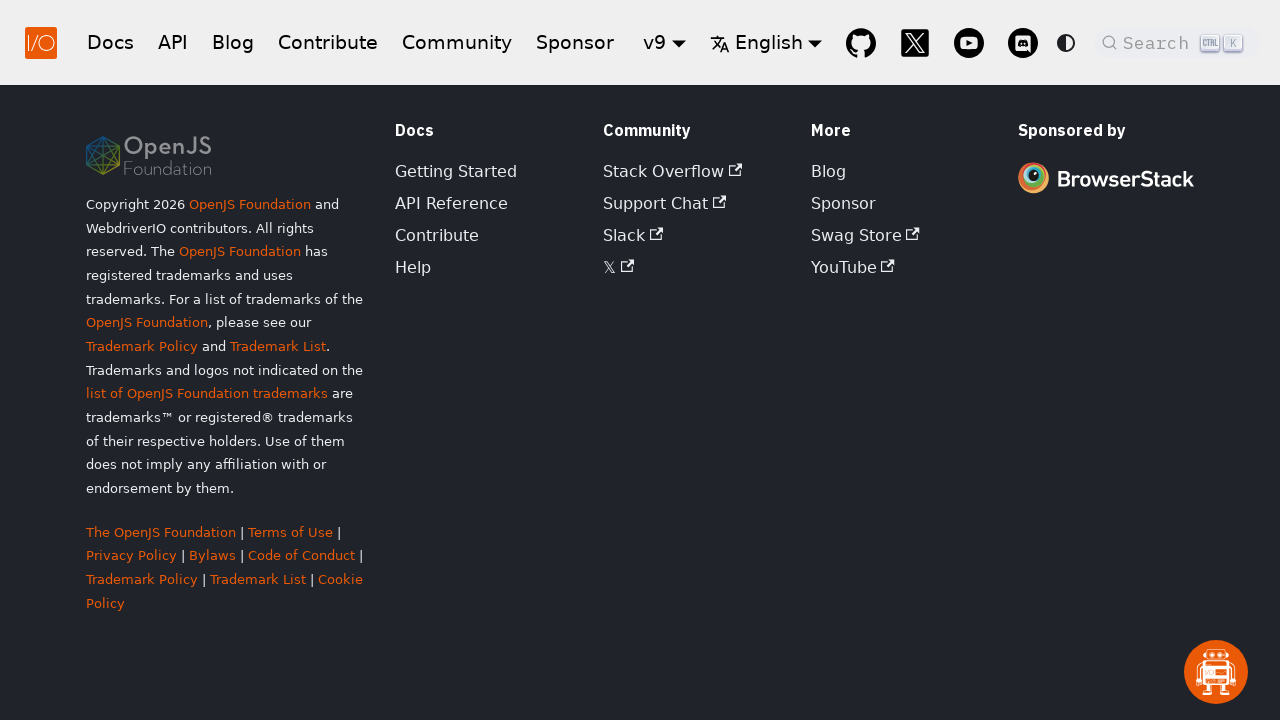

Verified vertical scroll position changed to more than 100 pixels
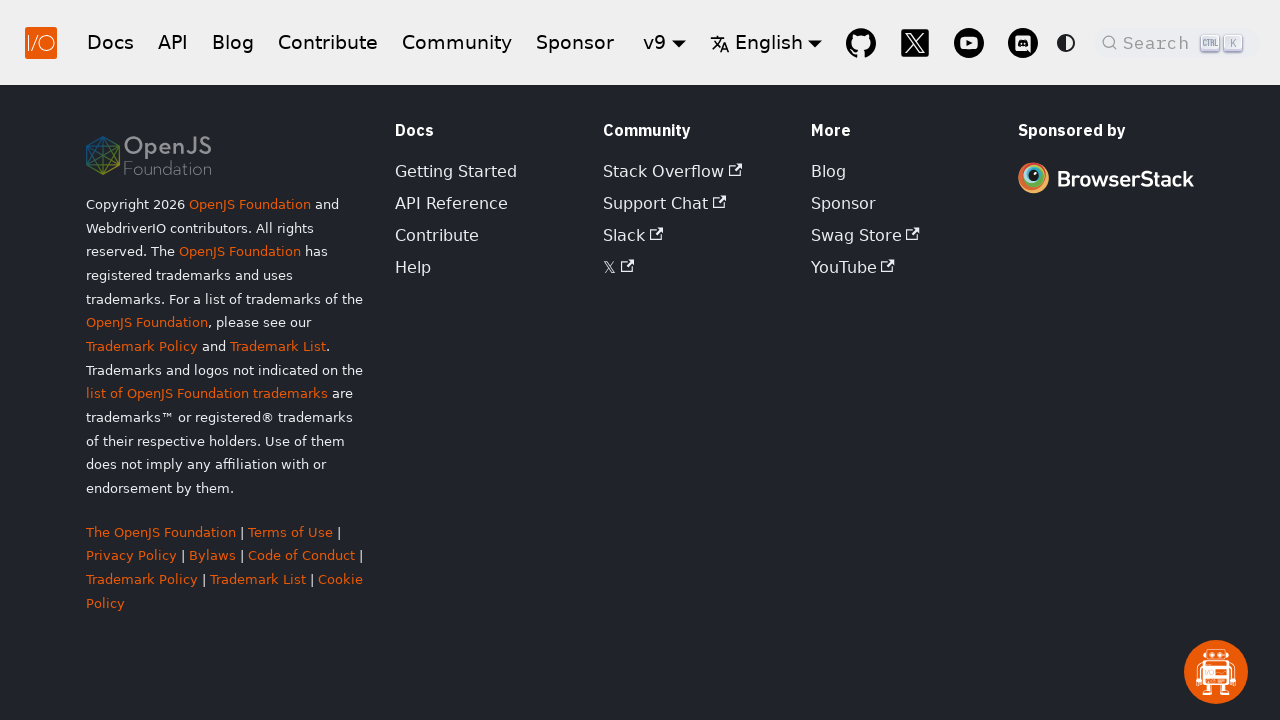

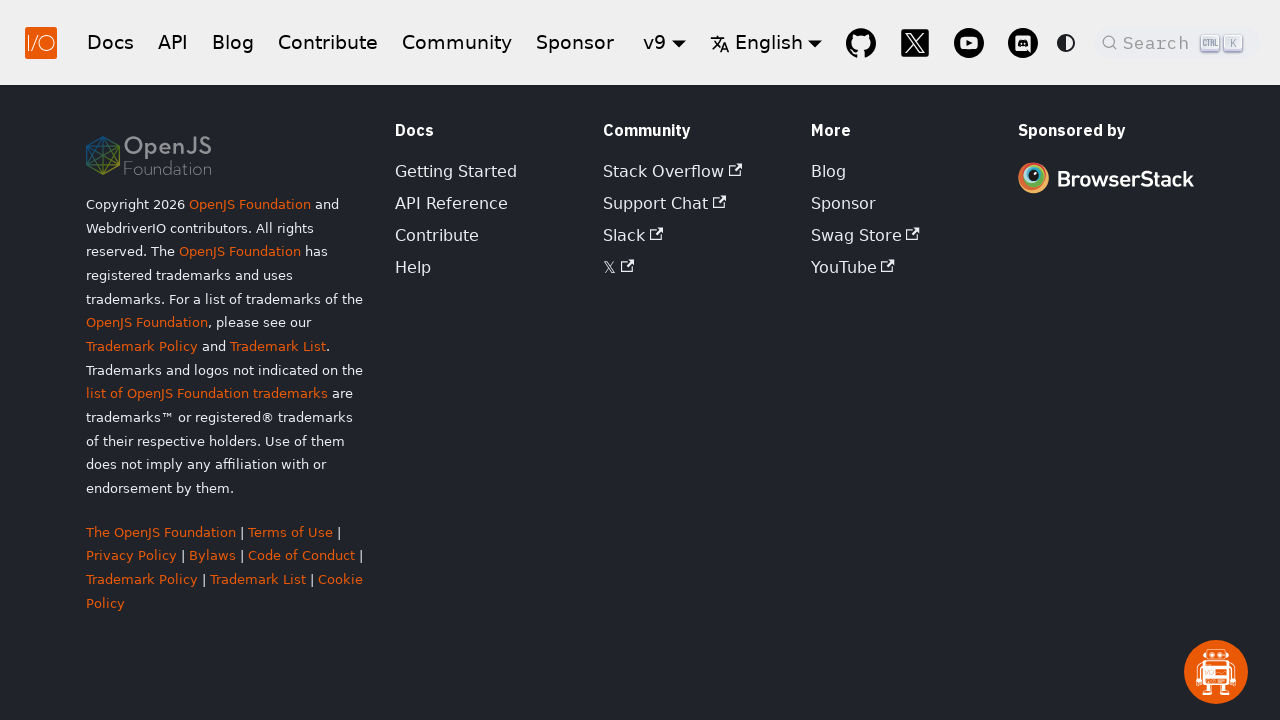